Tests right-click context menu functionality by performing a right-click action on an element and verifying the context menu items appear

Starting URL: https://swisnl.github.io/jQuery-contextMenu/demo.html

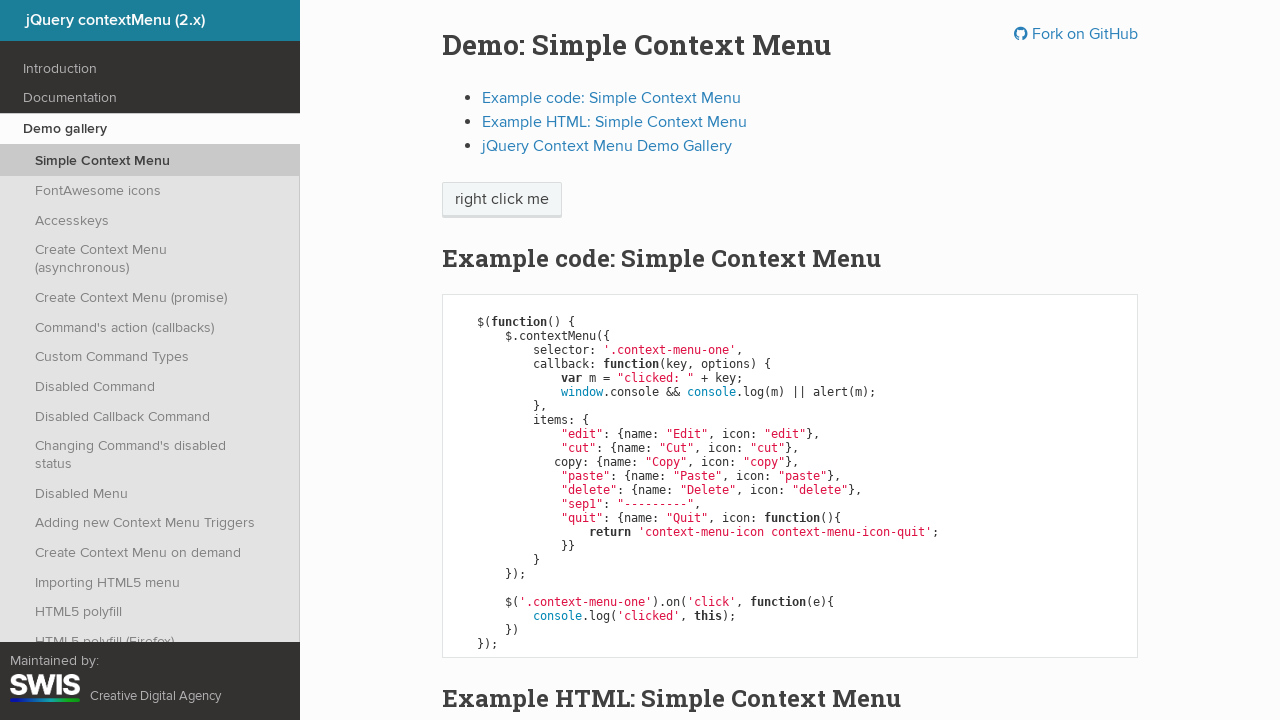

Located the 'right click me' element
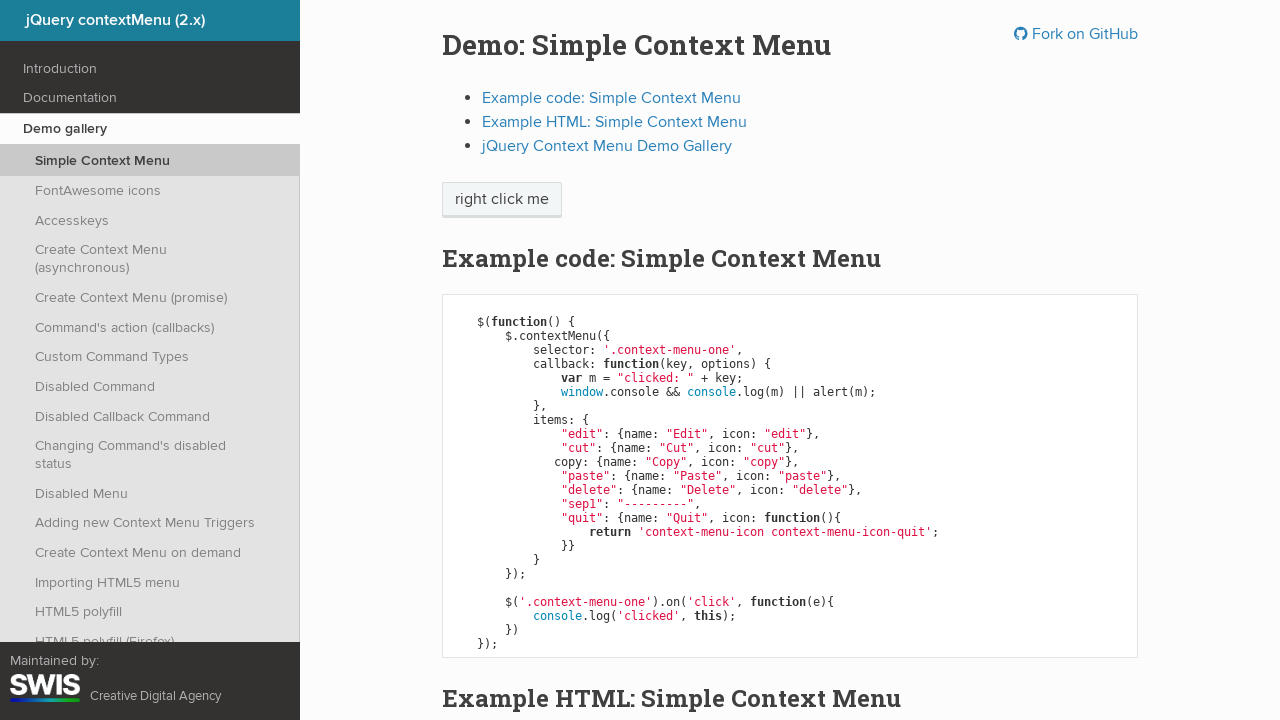

Performed right-click on the element at (502, 200) on xpath=//span[text()='right click me']
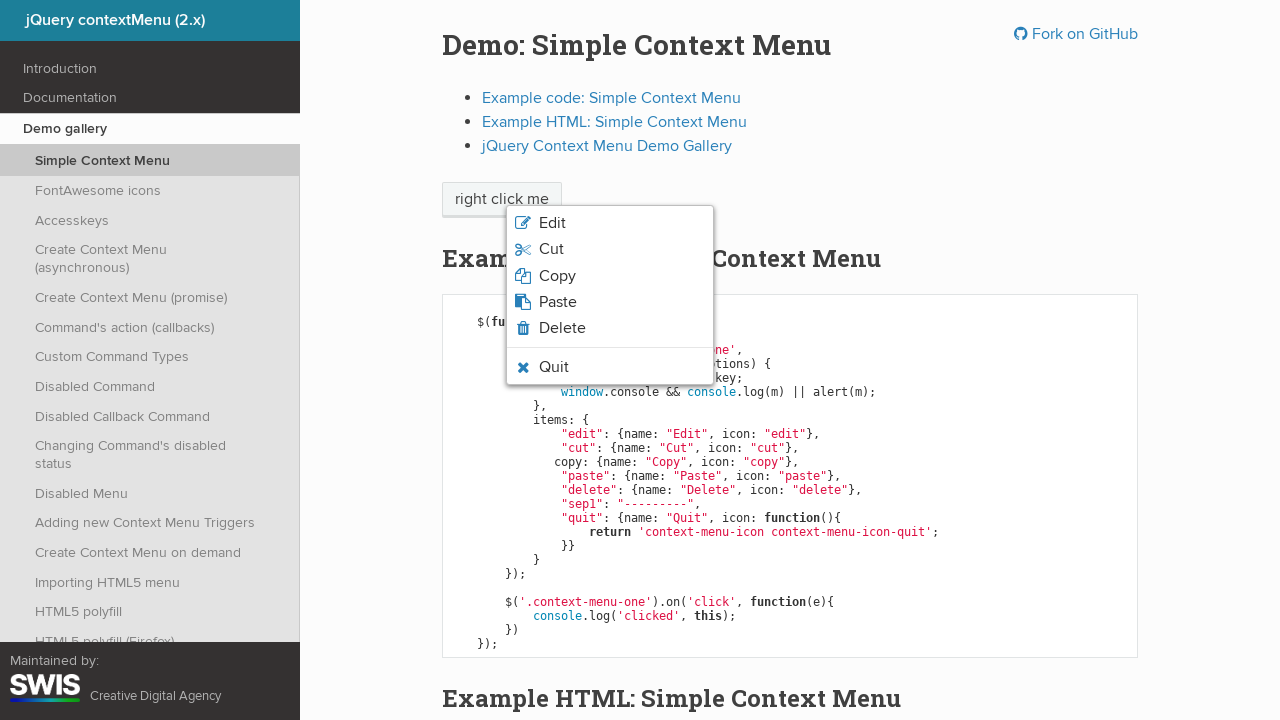

Context menu appeared with menu items
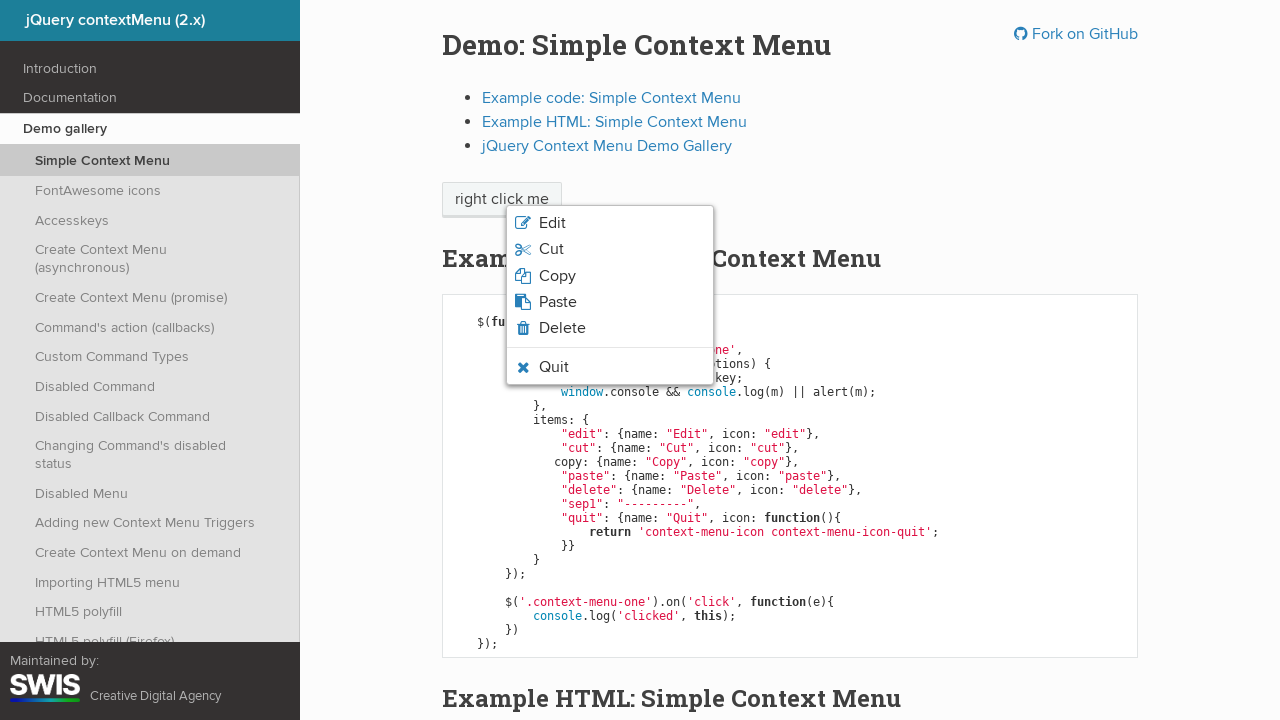

Retrieved all context menu items
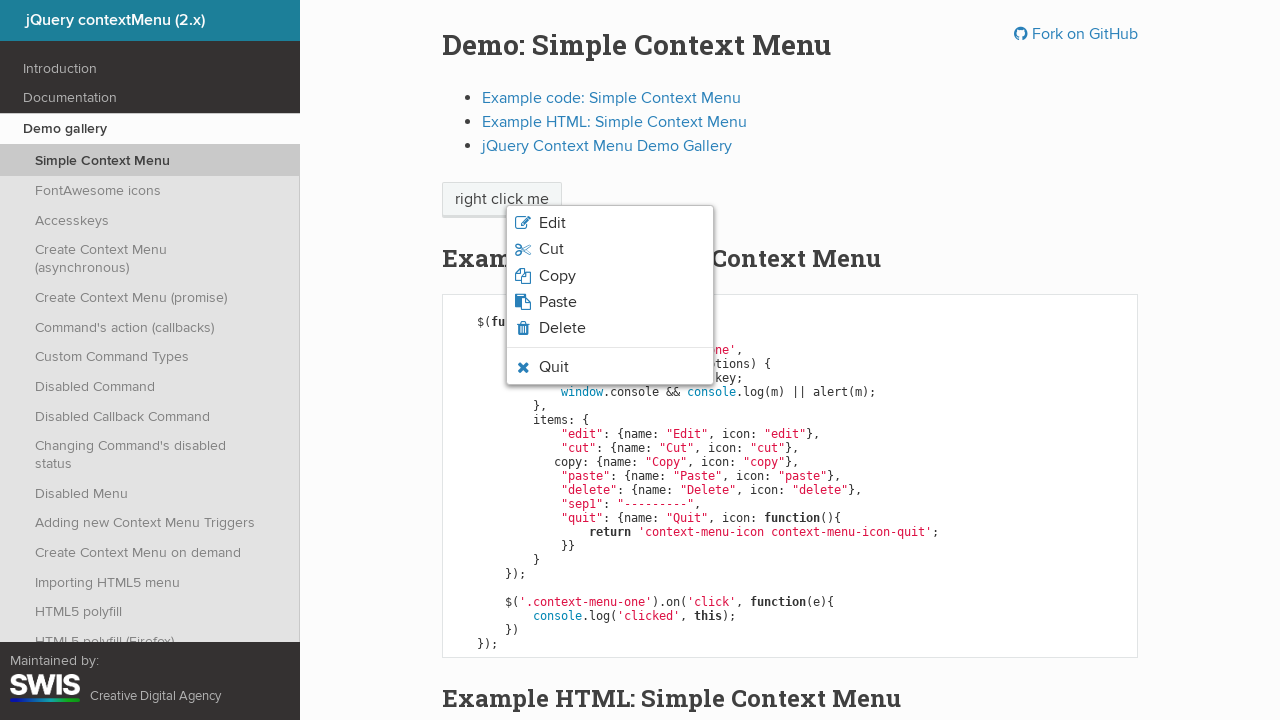

Verified context menu item: Edit
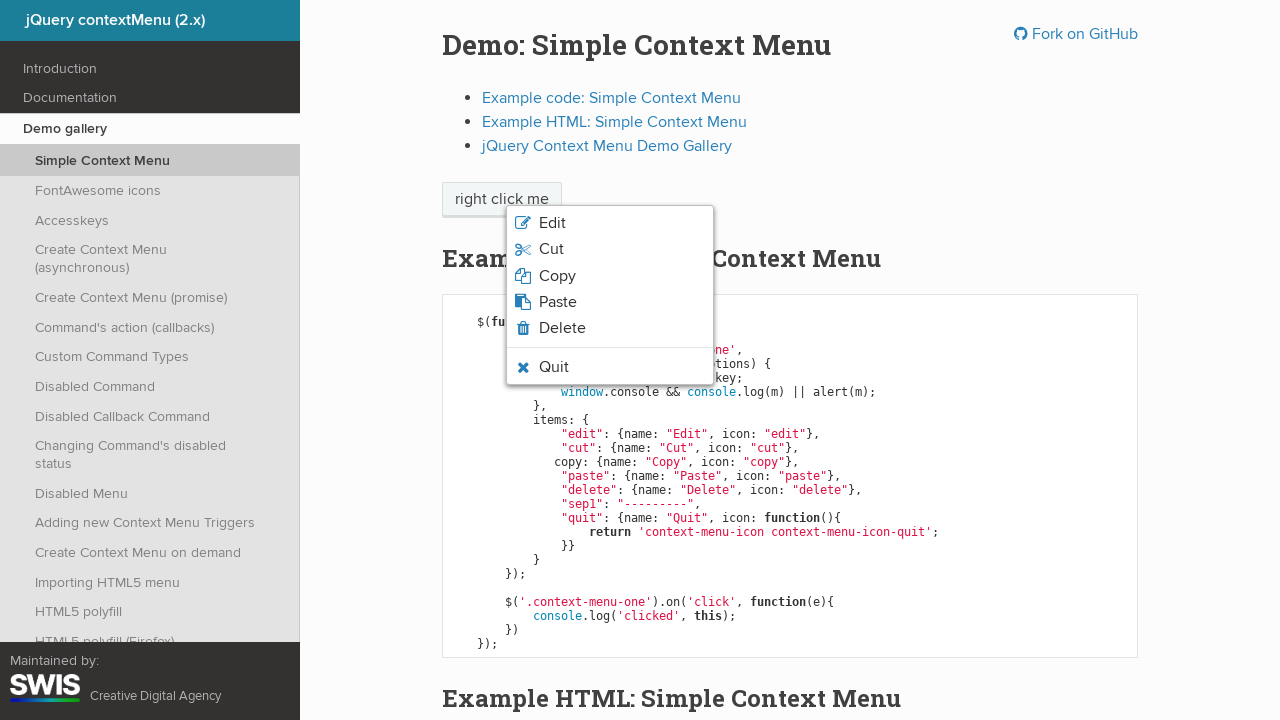

Verified context menu item: Cut
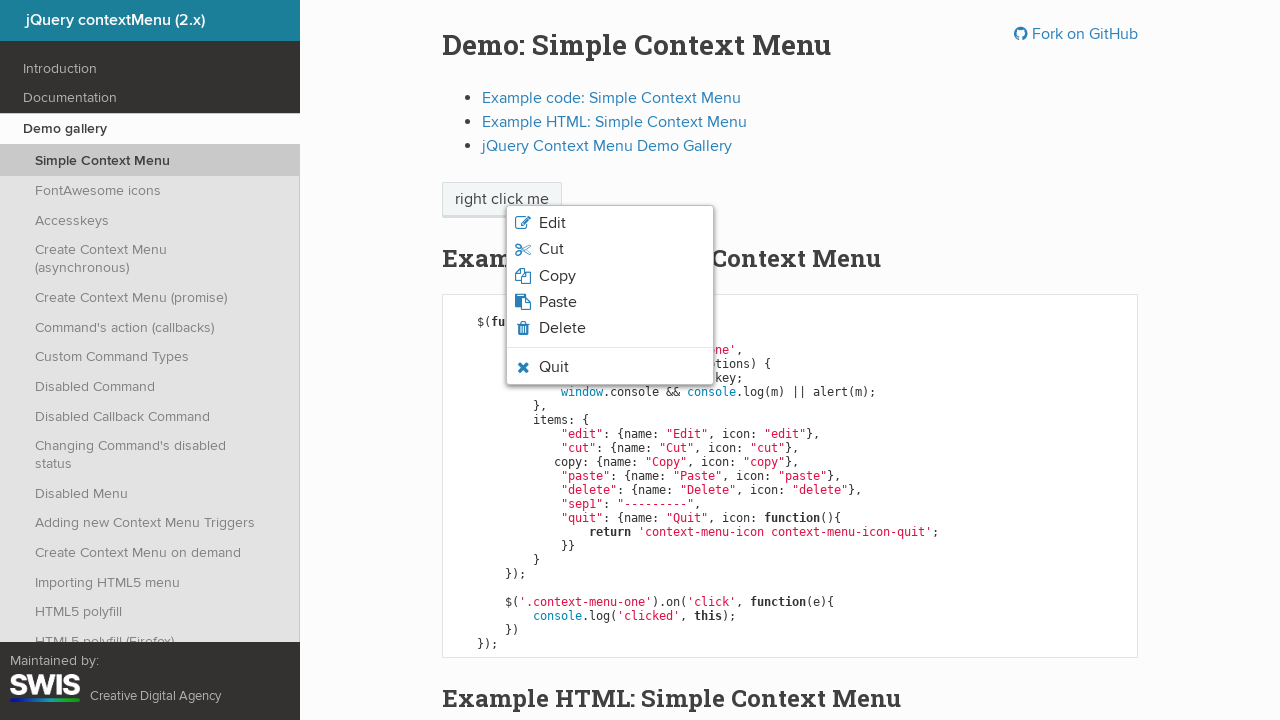

Verified context menu item: Copy
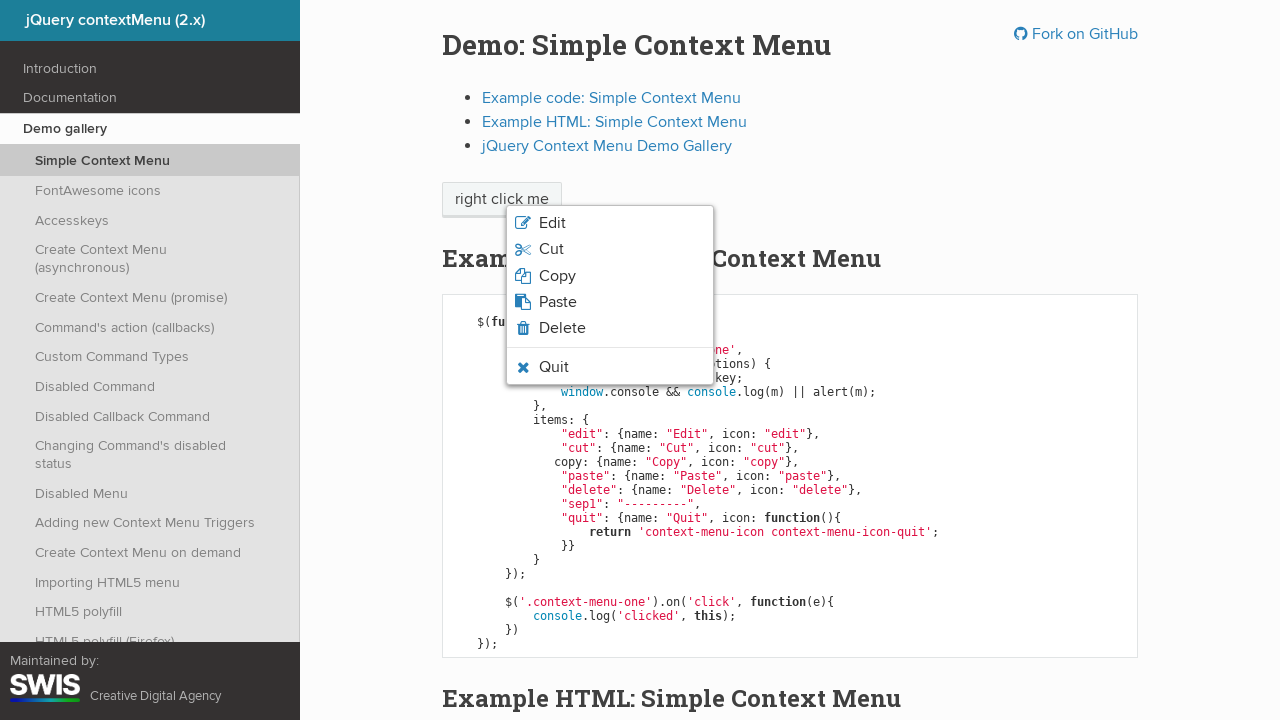

Verified context menu item: Paste
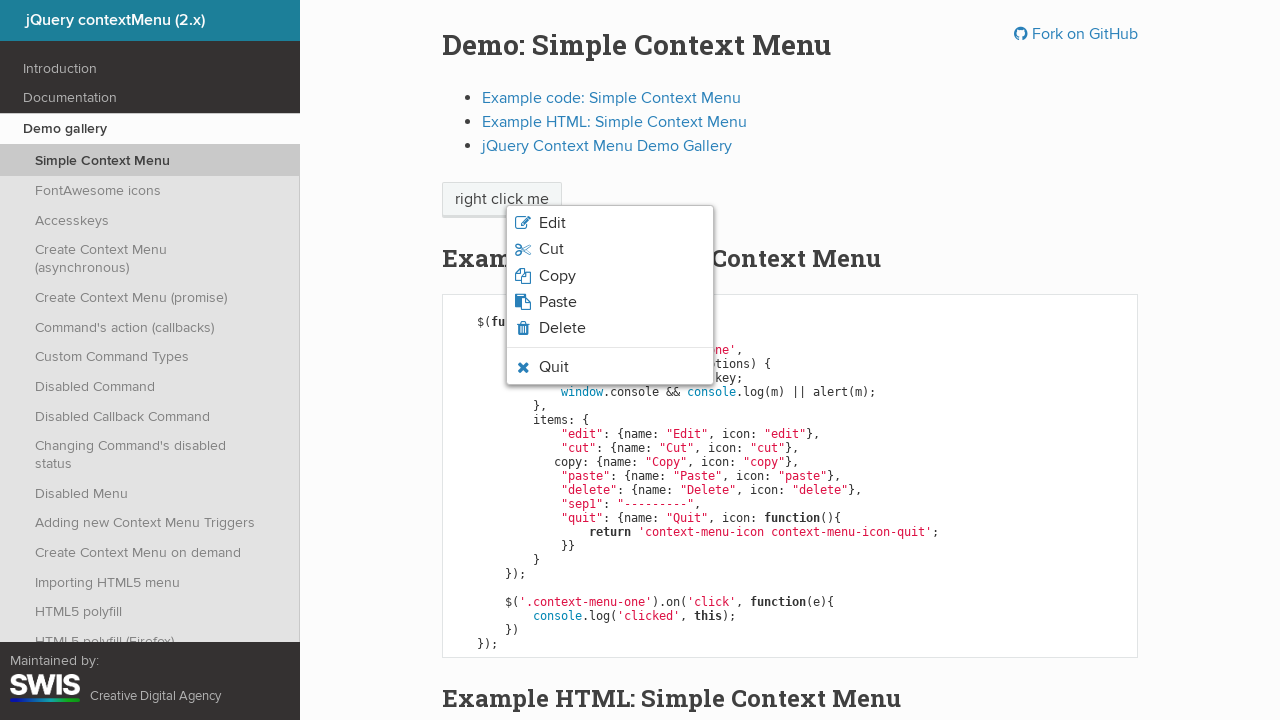

Verified context menu item: Delete
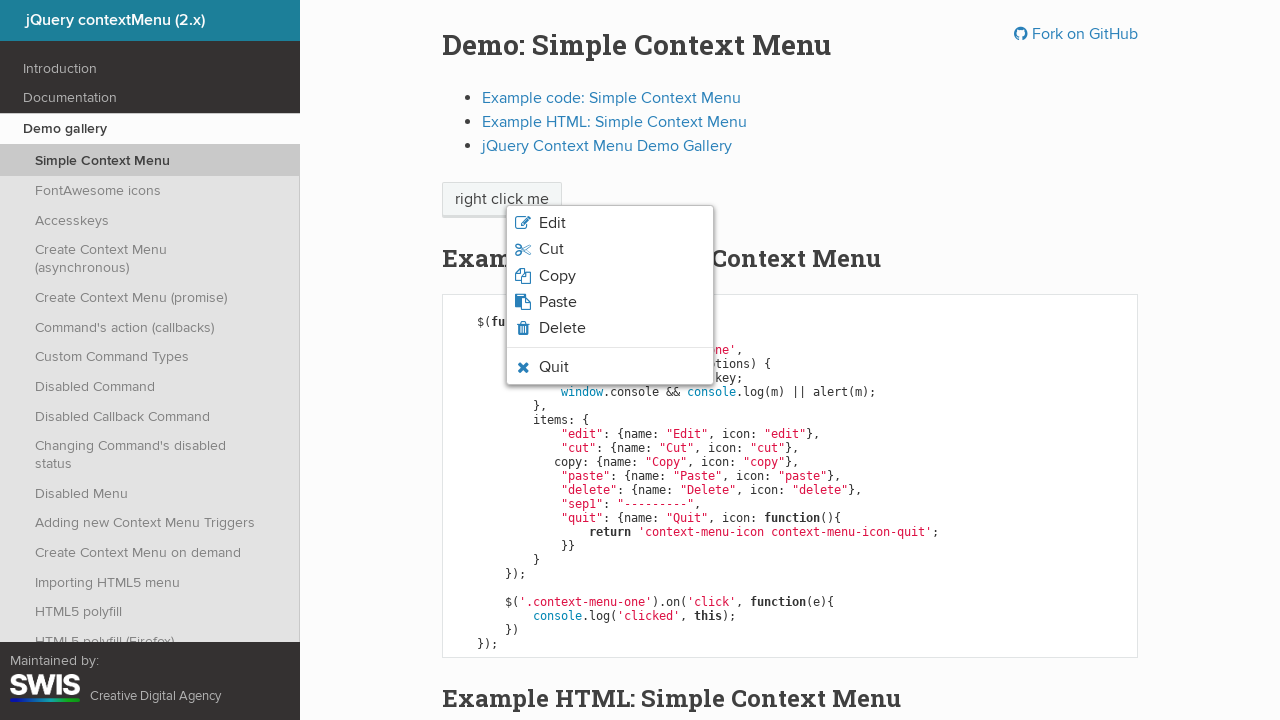

Verified context menu item: Quit
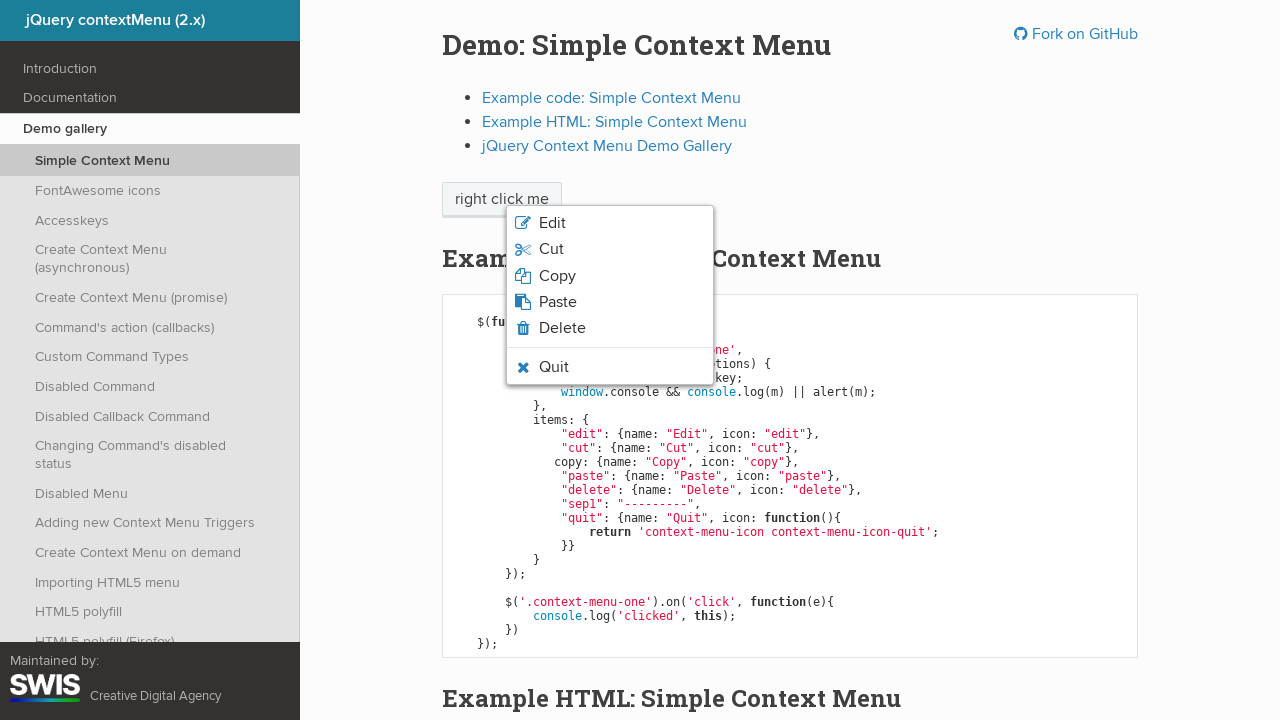

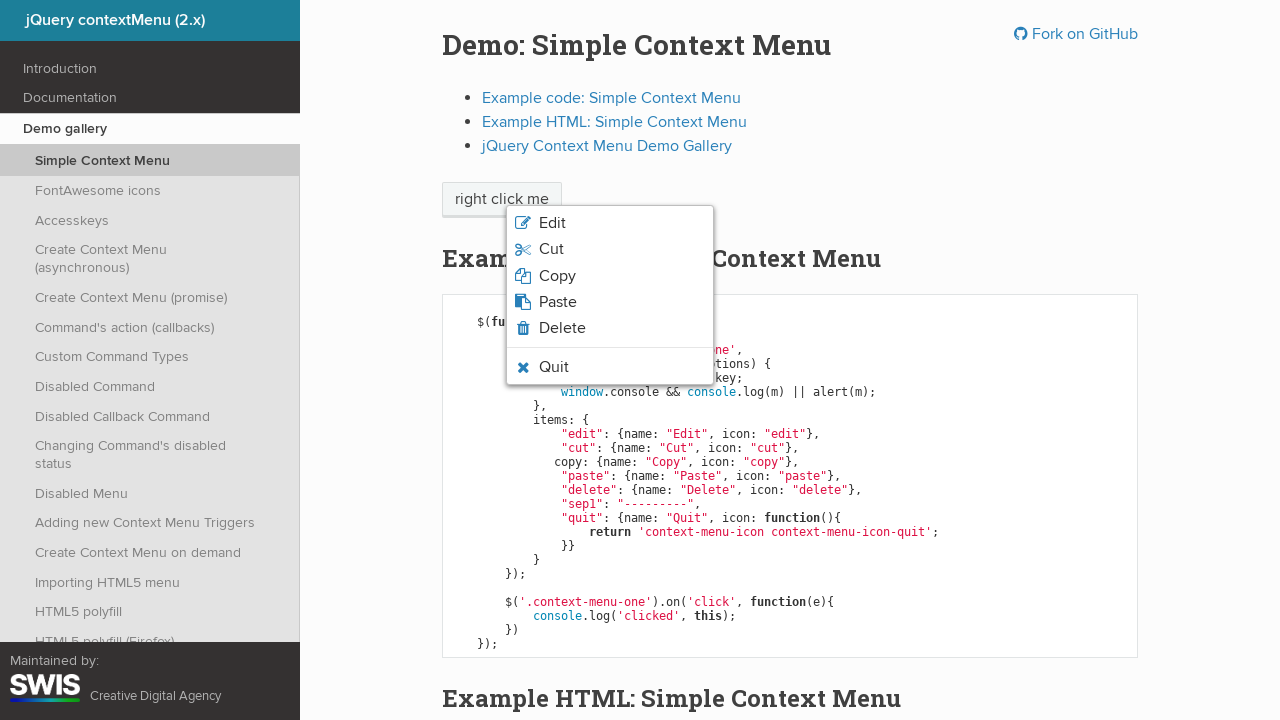